Tests switching between browser windows/tabs

Starting URL: https://webdriver.io

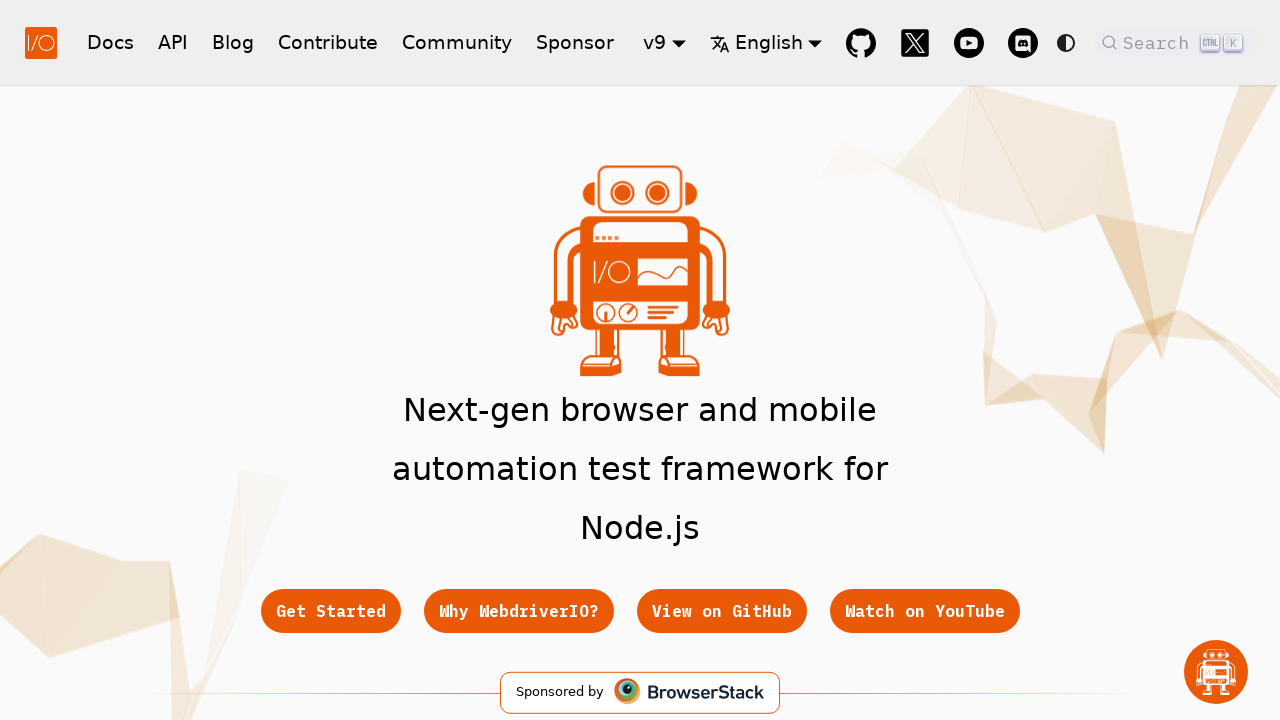

Created a new browser page/tab
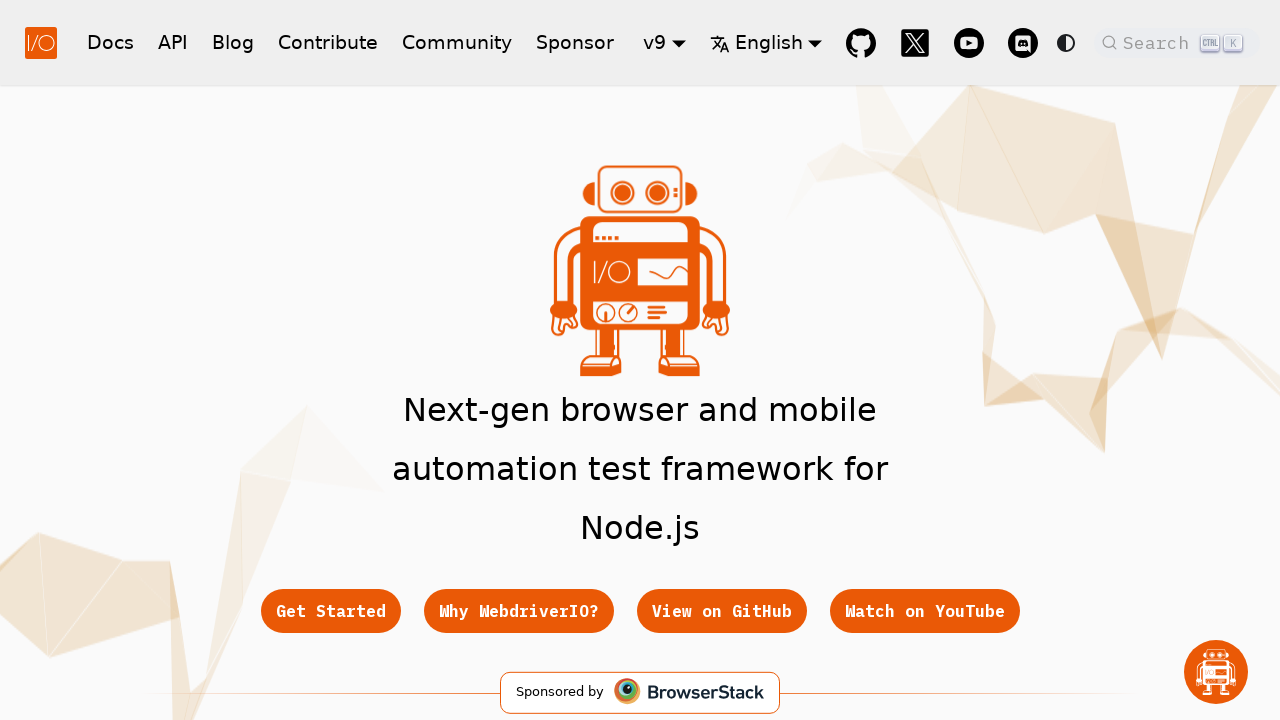

Navigated new page to http://json.org
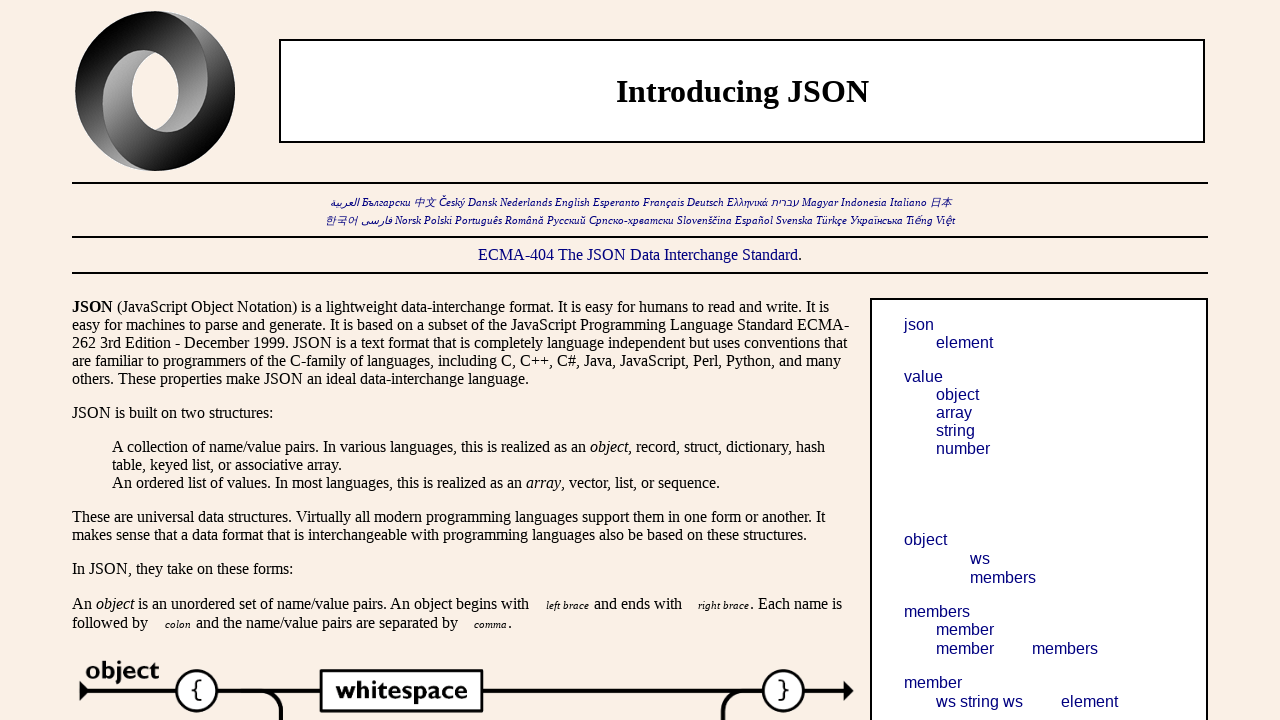

Verified new page title contains 'JSON'
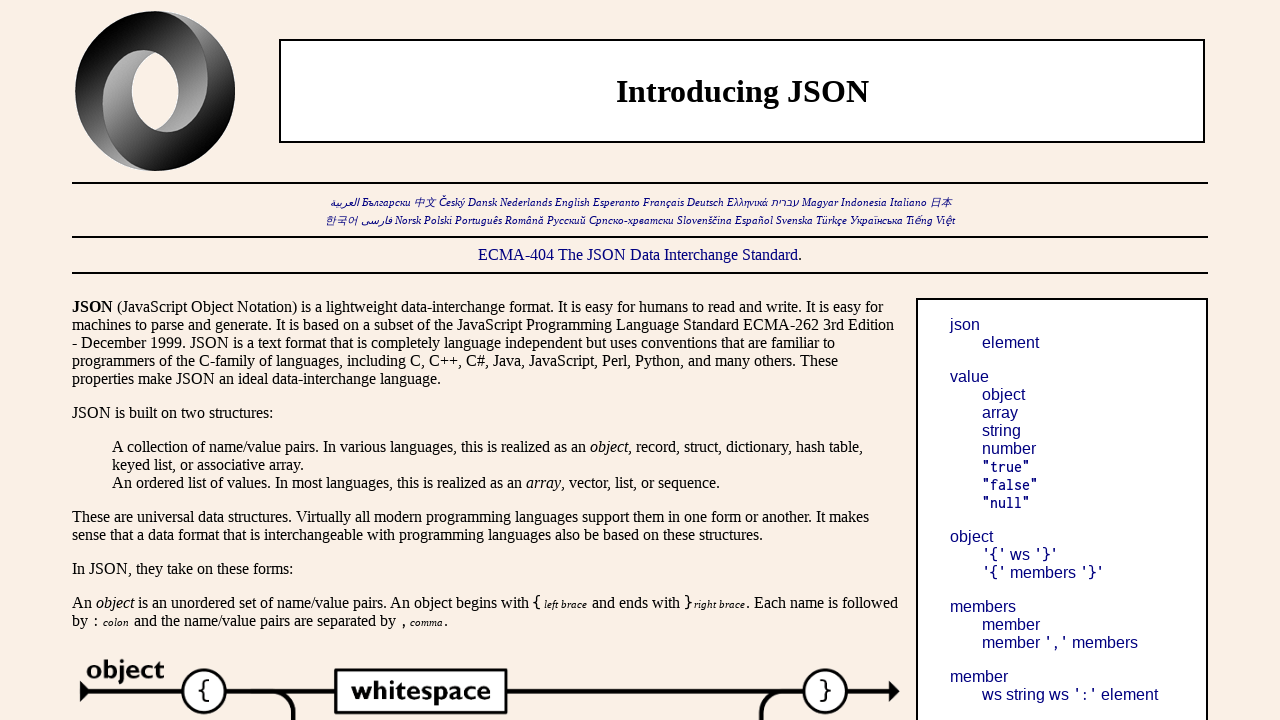

Switched back to original page by bringing it to front
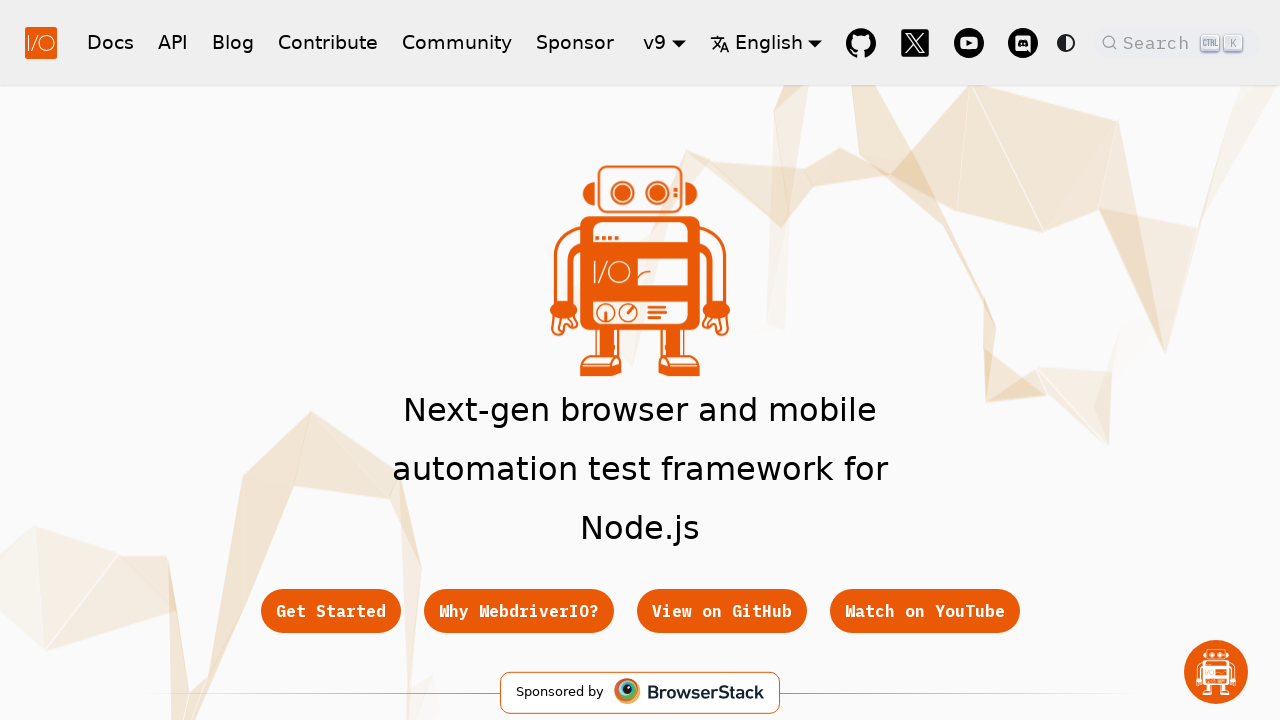

Verified original page title contains 'WebdriverIO'
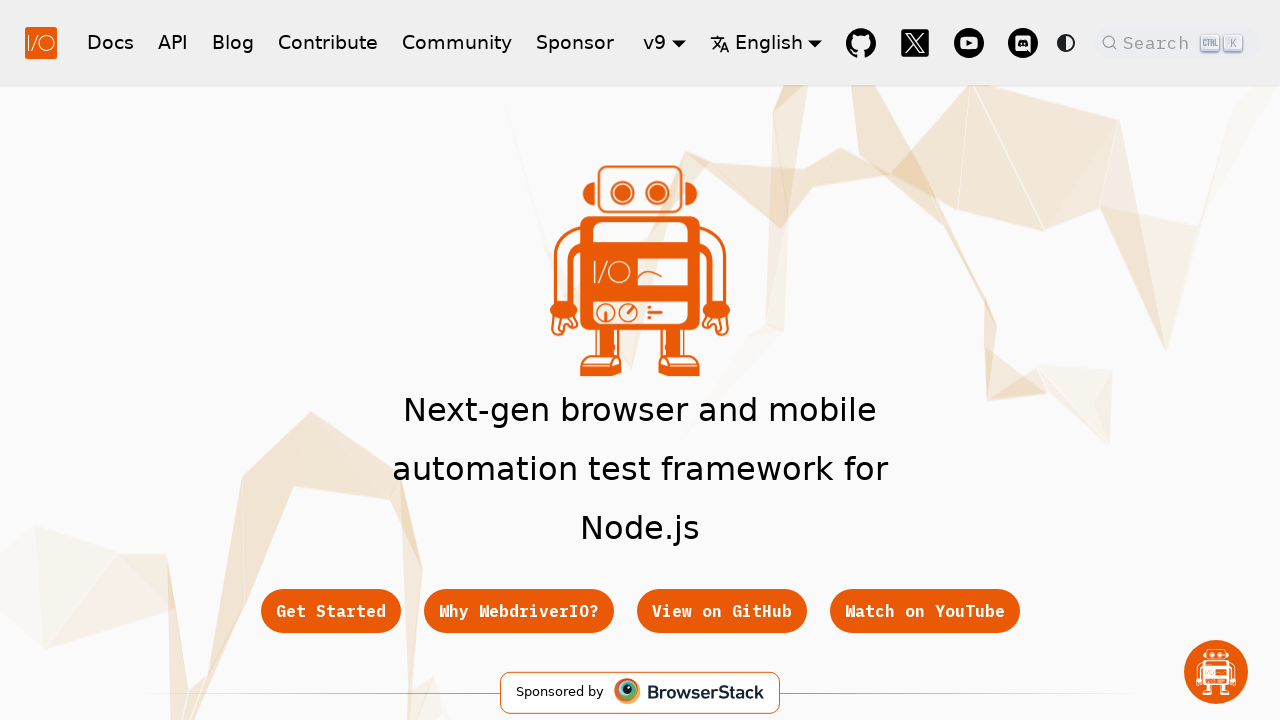

Closed the new page/tab
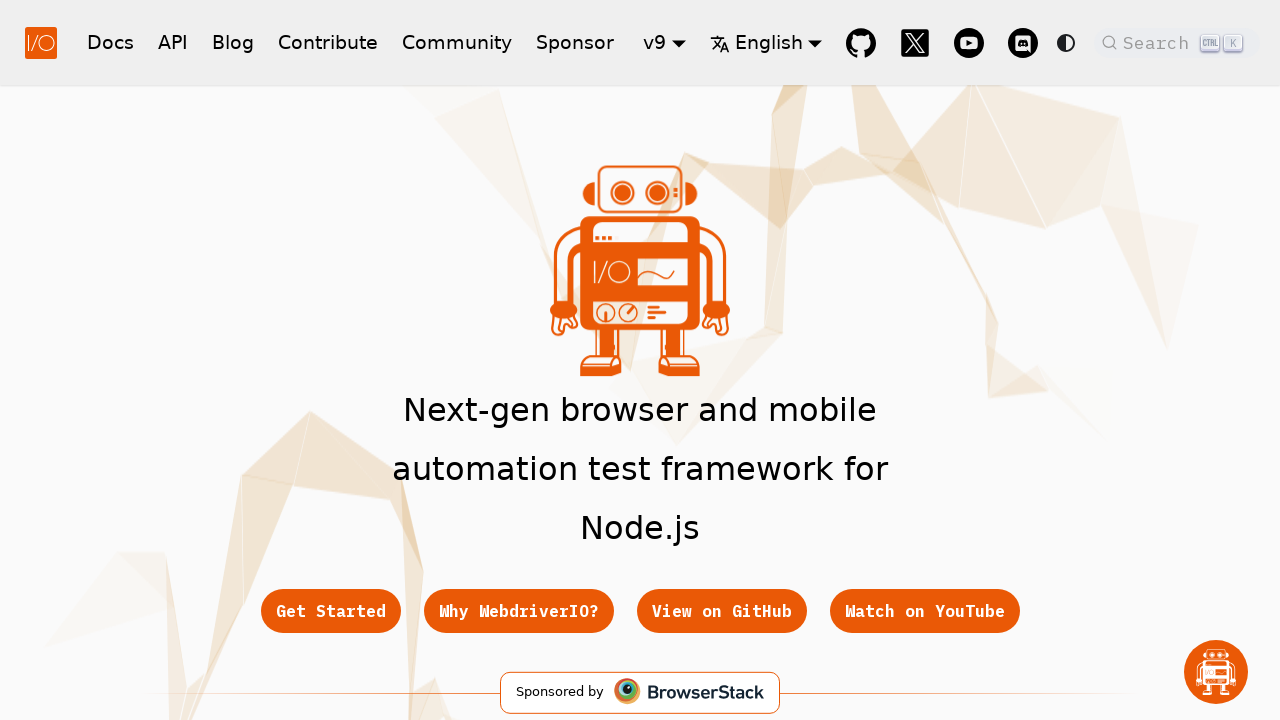

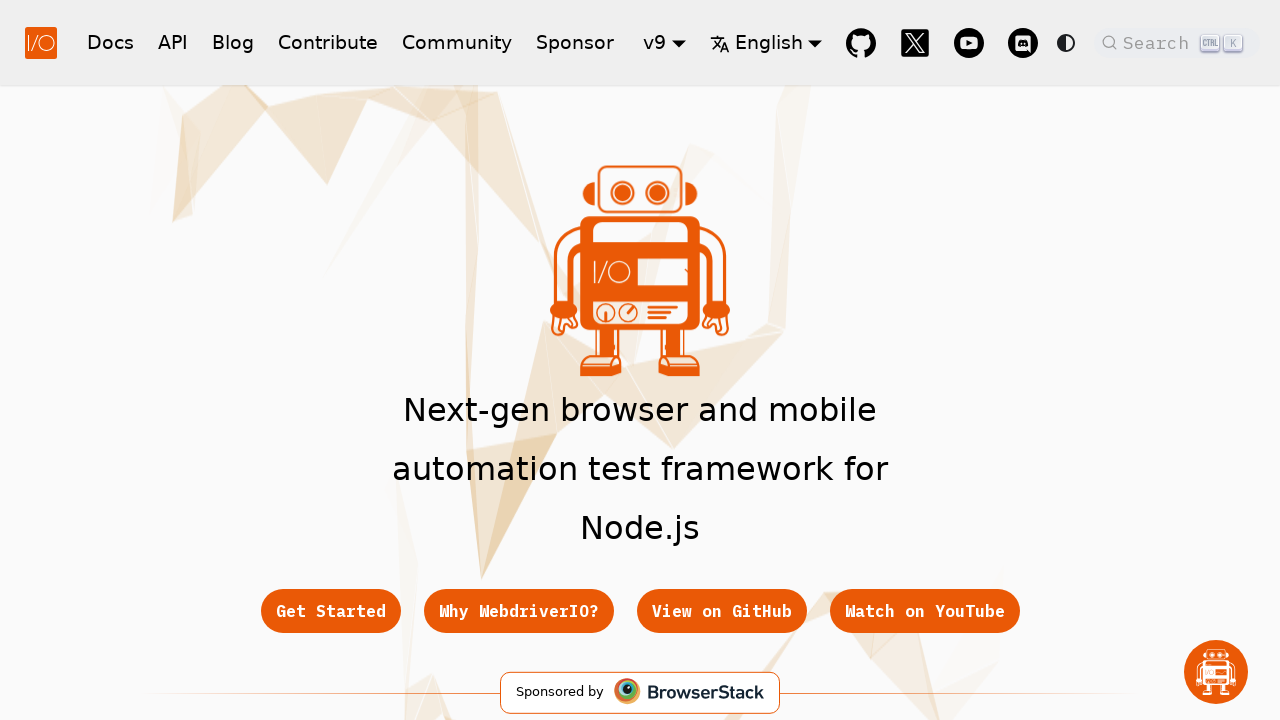